Opens the Rahul Shetty Academy homepage and verifies the page loads successfully

Starting URL: https://rahulshettyacademy.com

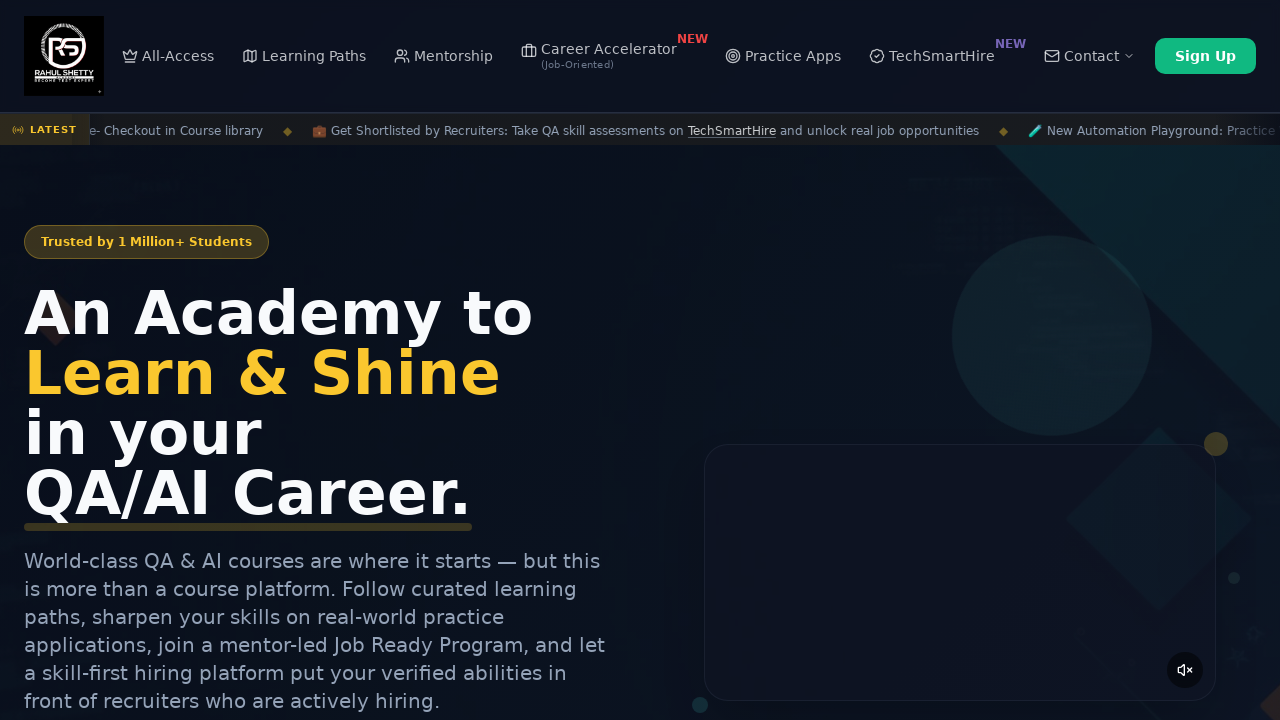

Waited for page to reach domcontentloaded state
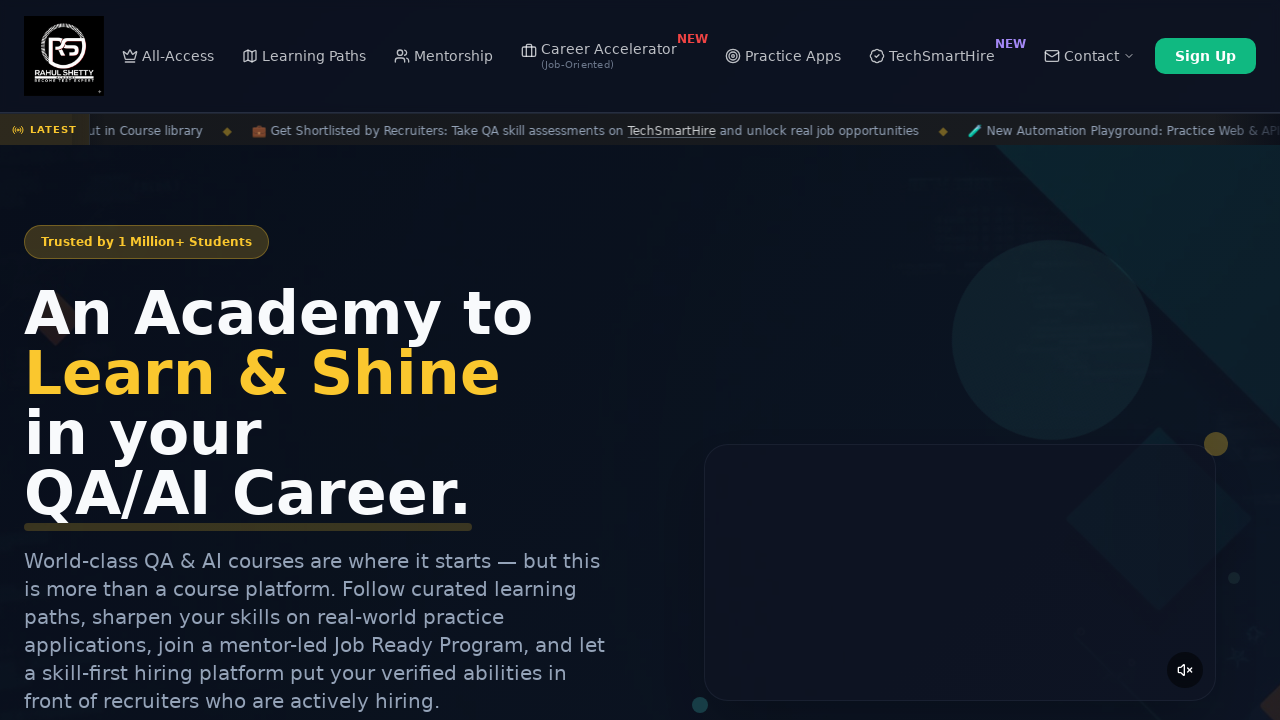

Verified page title contains 'Rahul Shetty' or is not empty
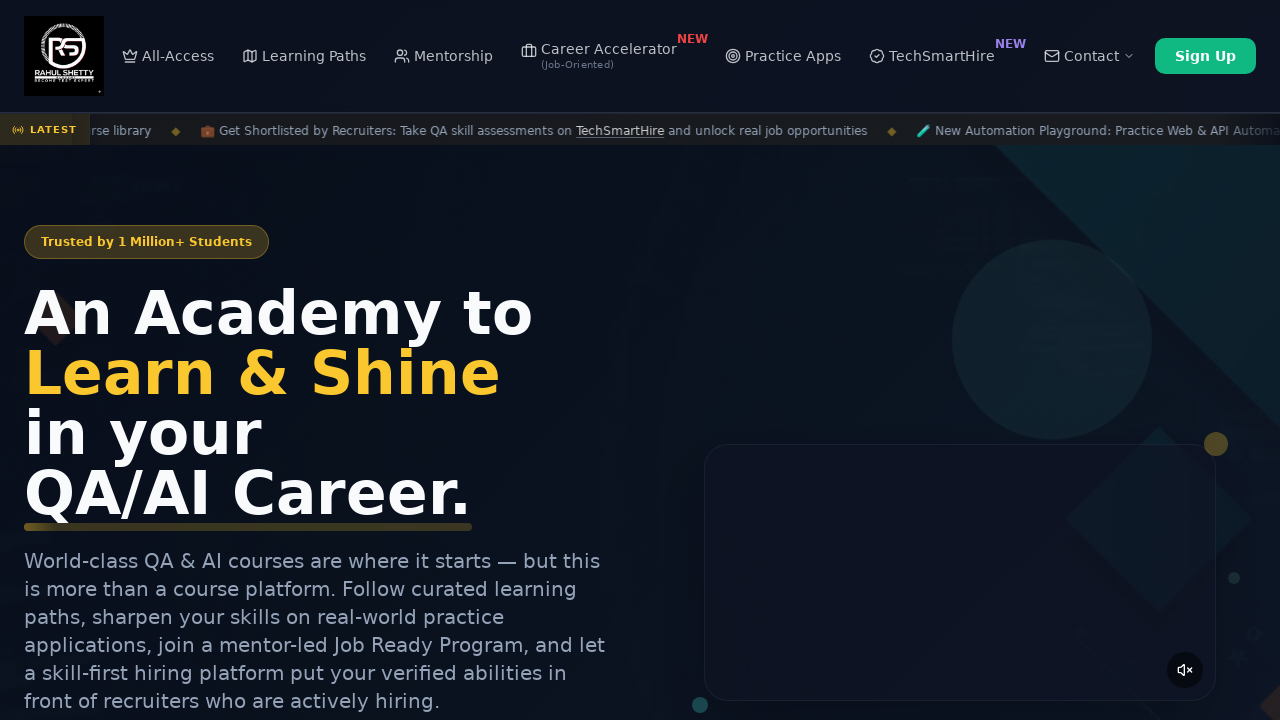

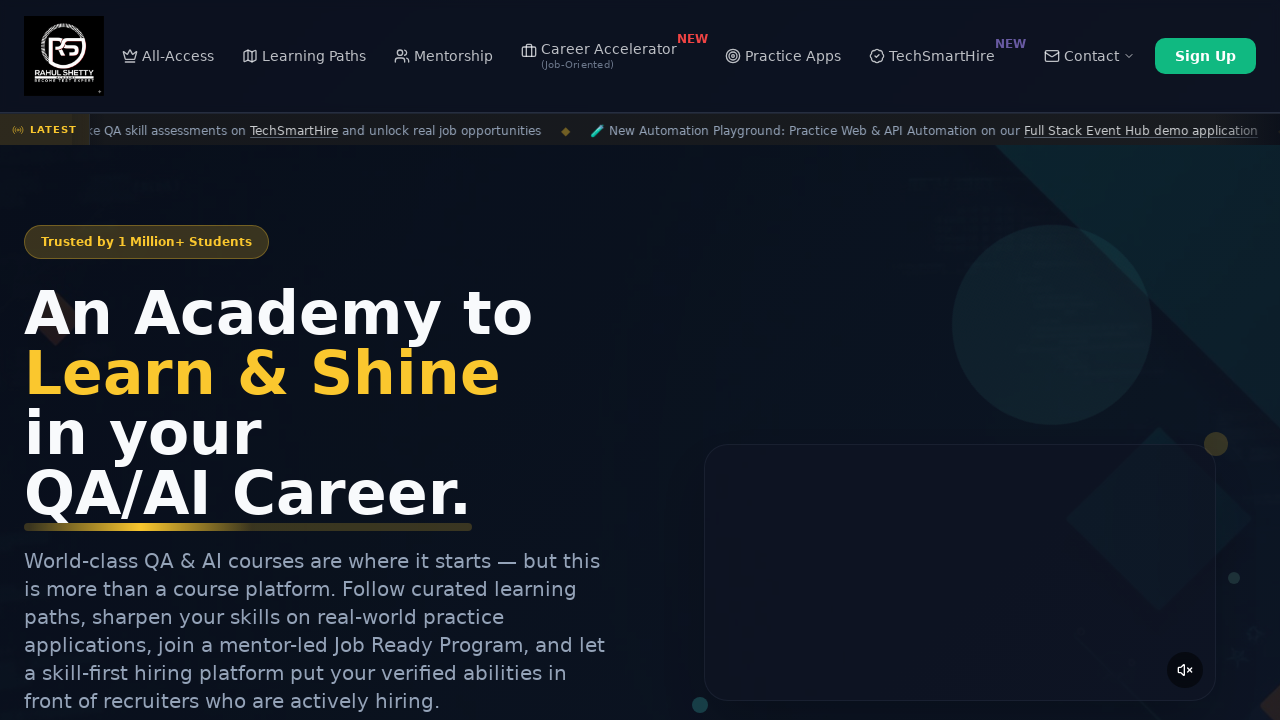